Tests hover functionality by moving mouse over an element and verifying the hovered status

Starting URL: https://selenium.dev/selenium/web/mouse_interaction.html

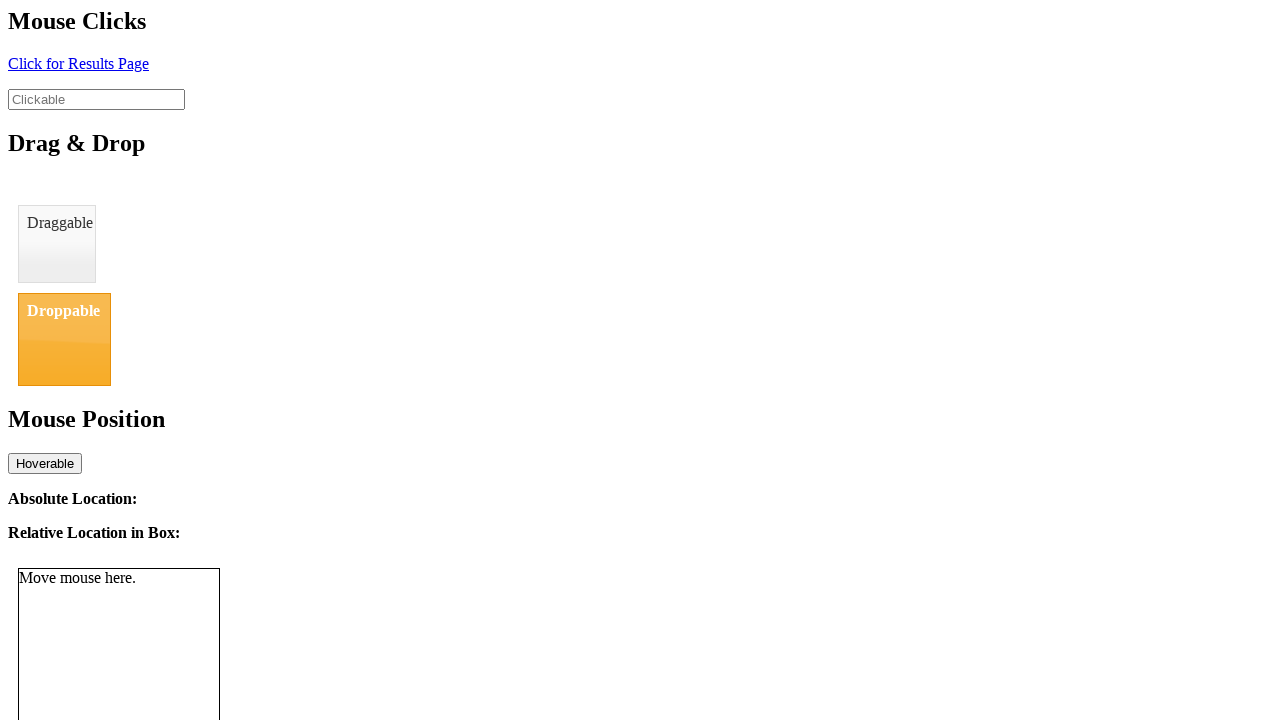

Navigated to mouse interaction test page
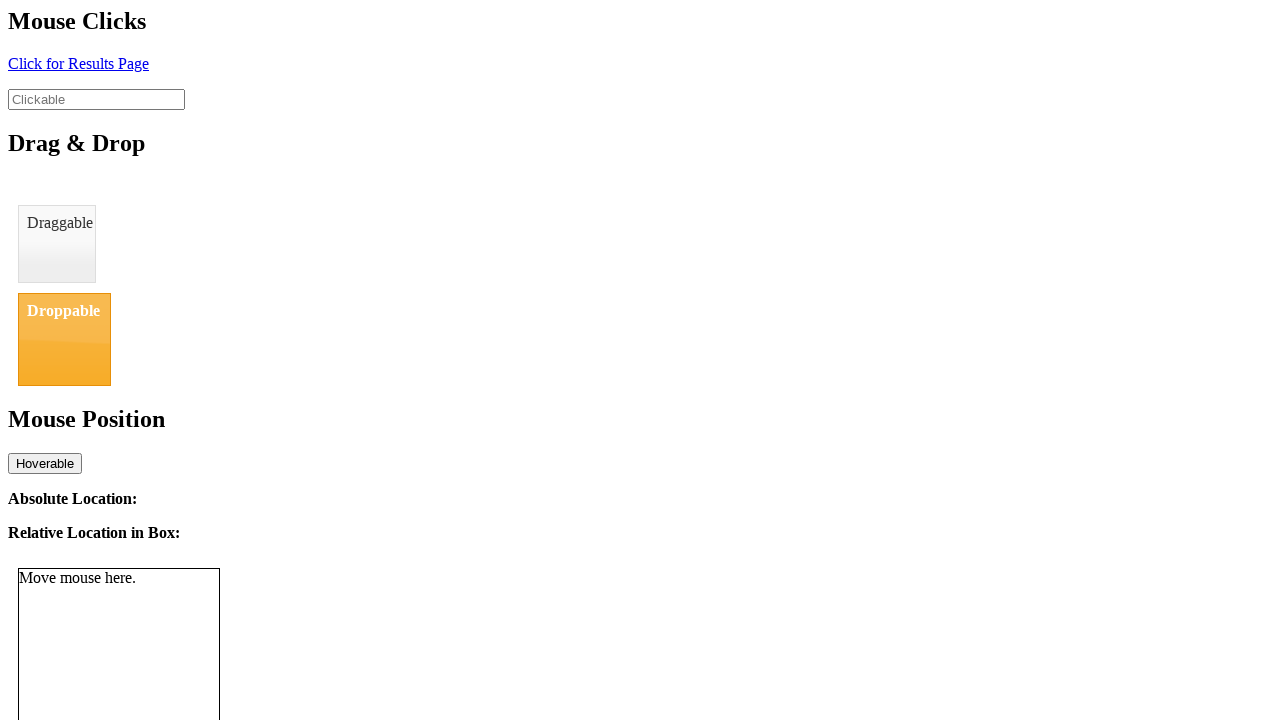

Hovered over the hoverable element with id 'hover' at (45, 463) on #hover
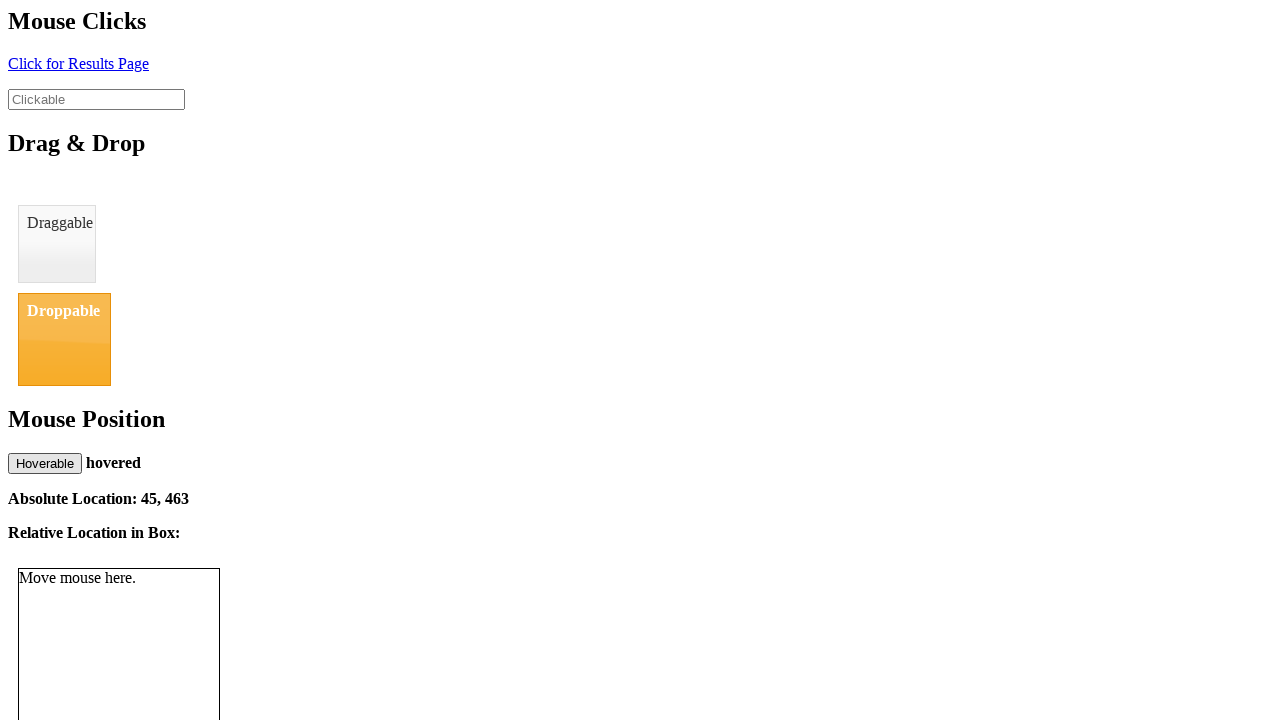

Verified that hover status is 'hovered'
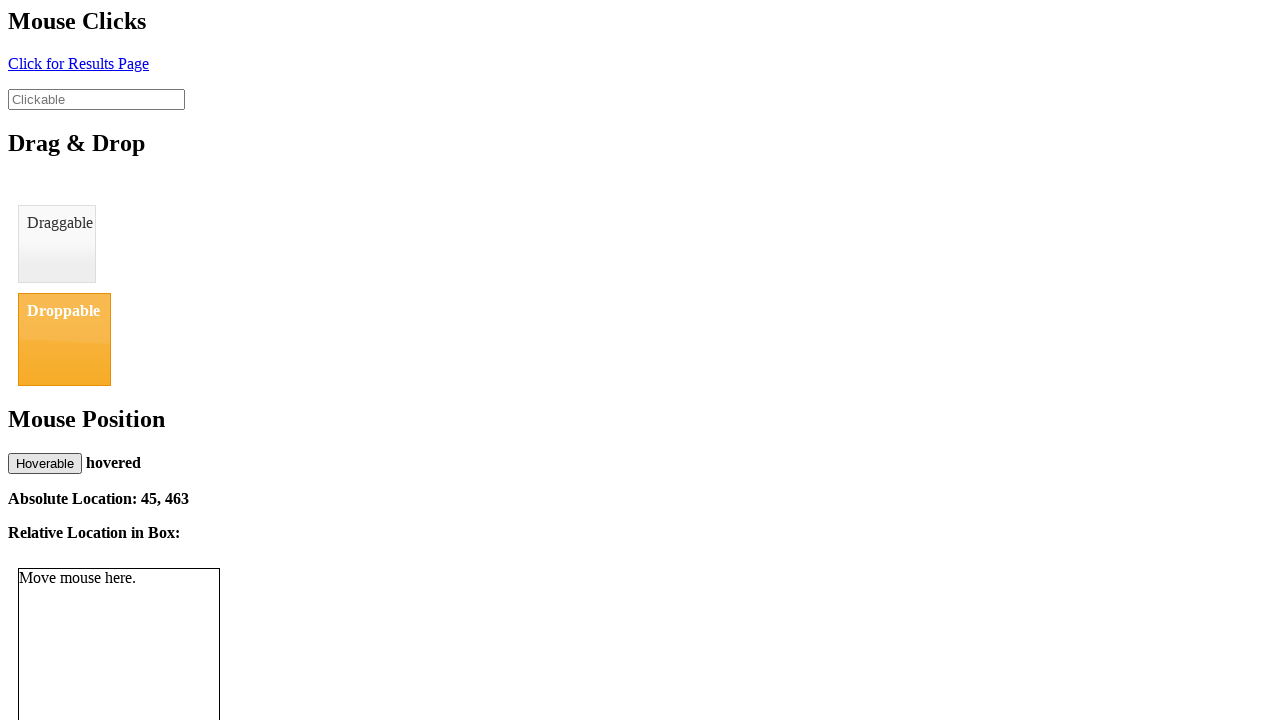

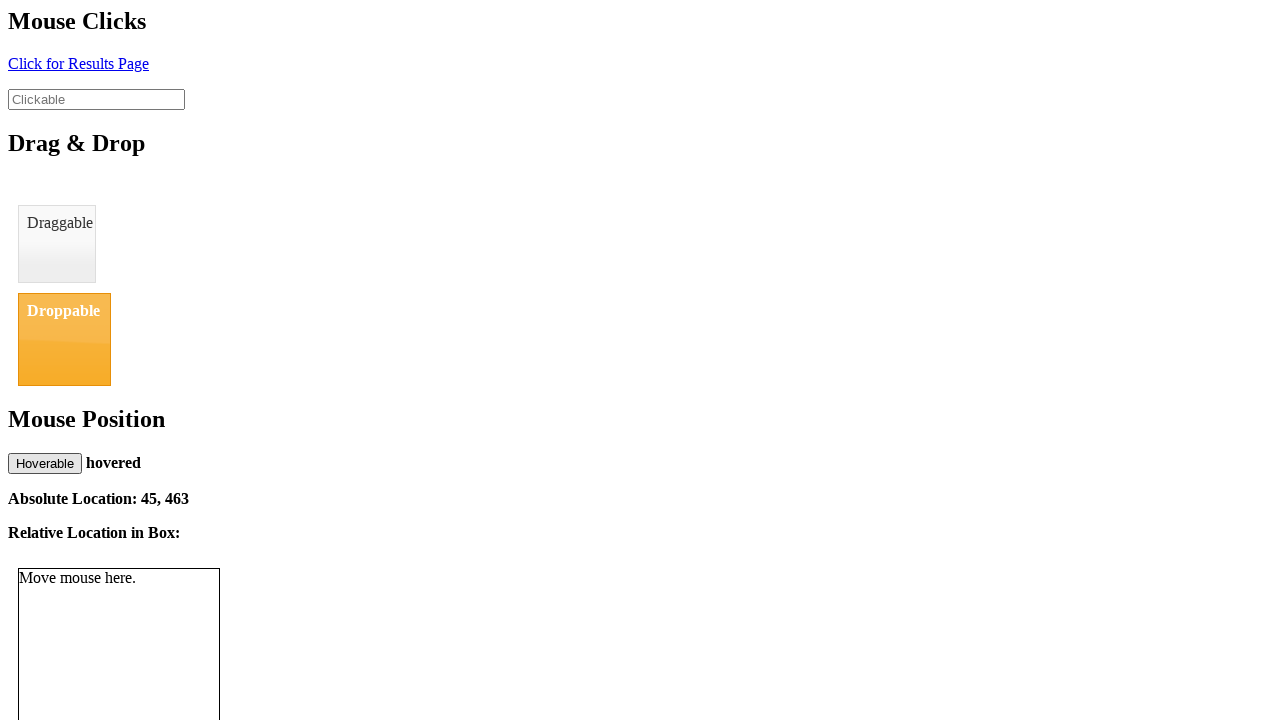